Tests the courses listing page by clicking on the "All Courses" link and verifying that course entries are displayed on the page.

Starting URL: https://alchemy.hguy.co/lms/

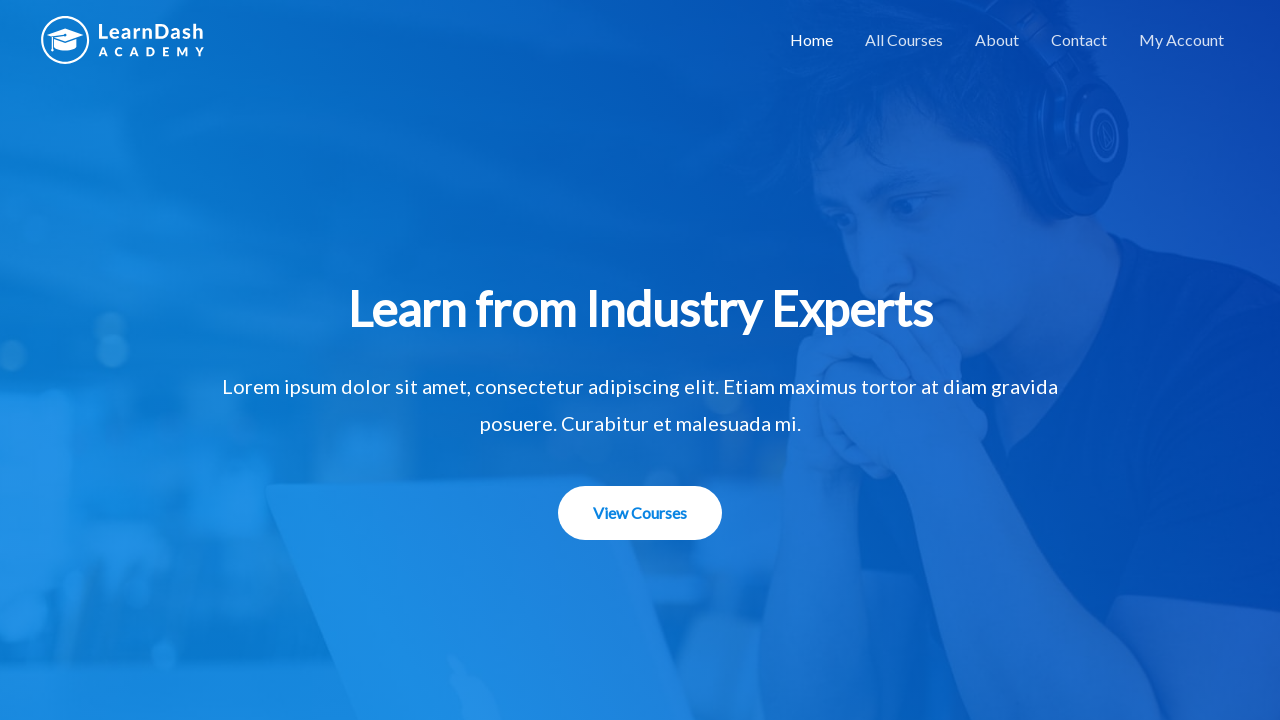

Clicked on the 'All Courses' link at (904, 40) on a[href='https://alchemy.hguy.co/lms/all-courses/']
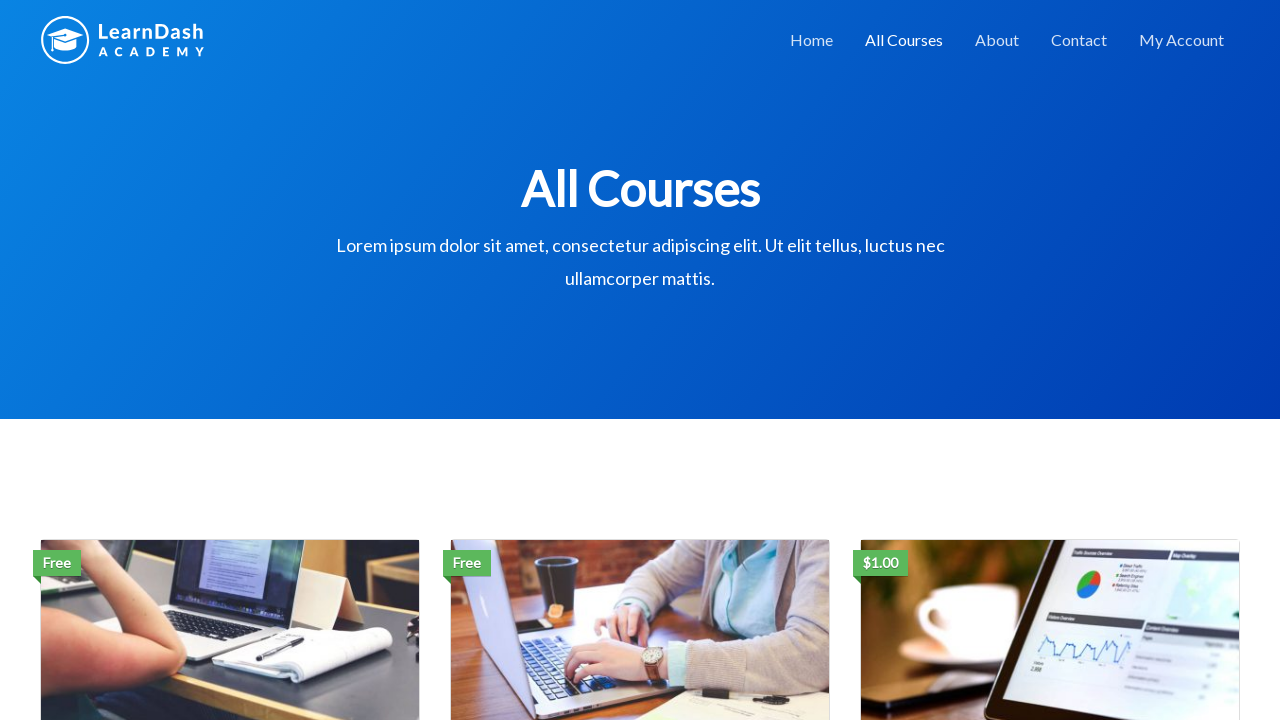

Waited for courses list to load and verified course entries are displayed
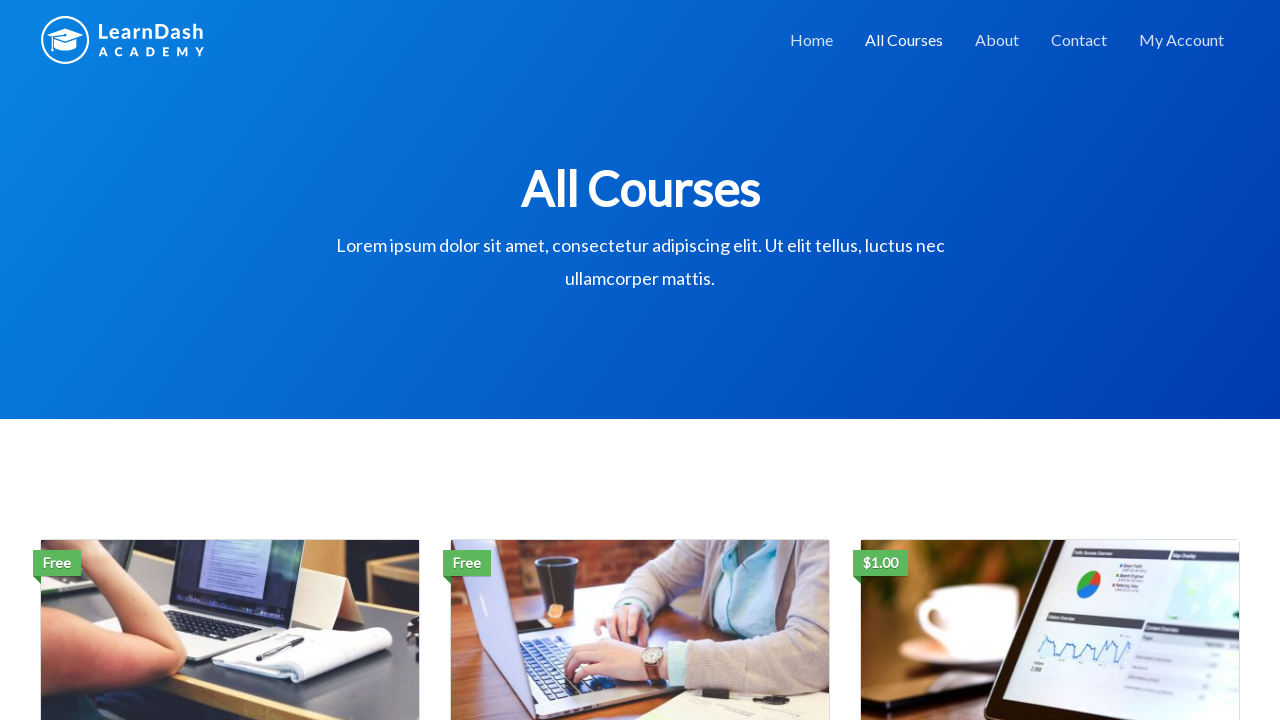

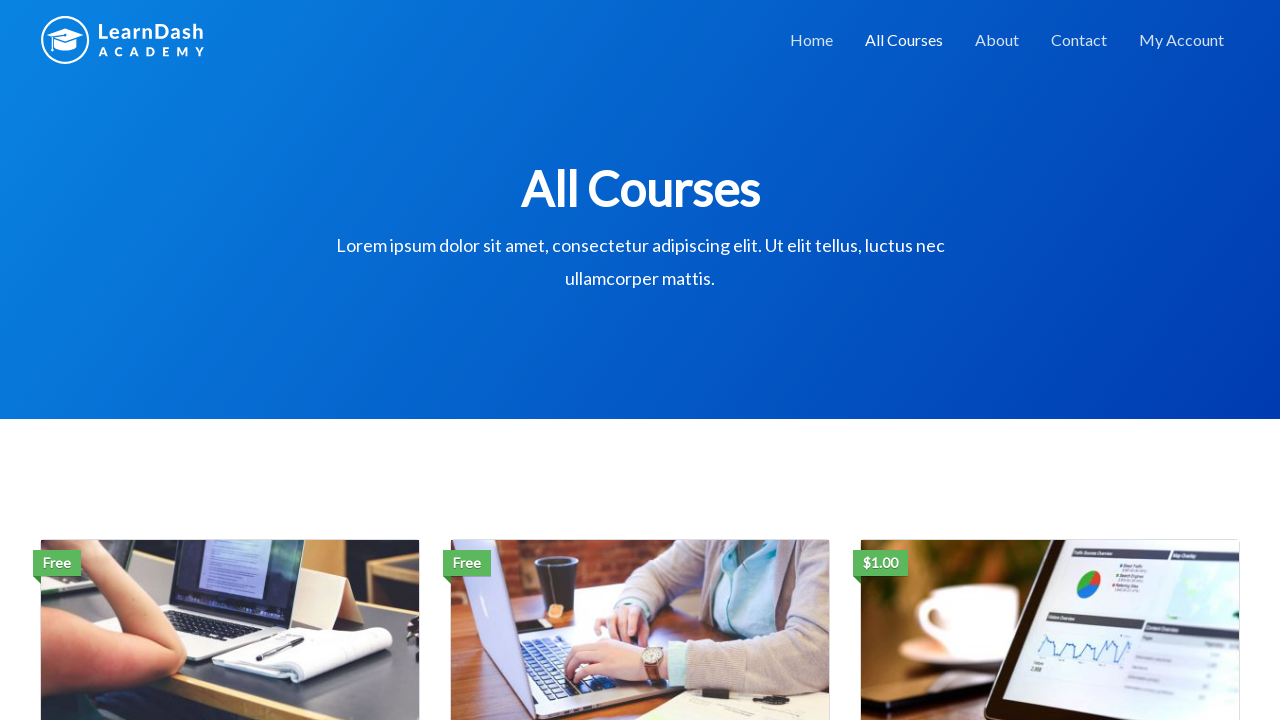